Tests the Input Form Submit demo by first clicking submit without data to trigger validation, then filling all form fields including name, email, company details, and address, selecting a country, and validating the success message.

Starting URL: https://www.lambdatest.com/selenium-playground

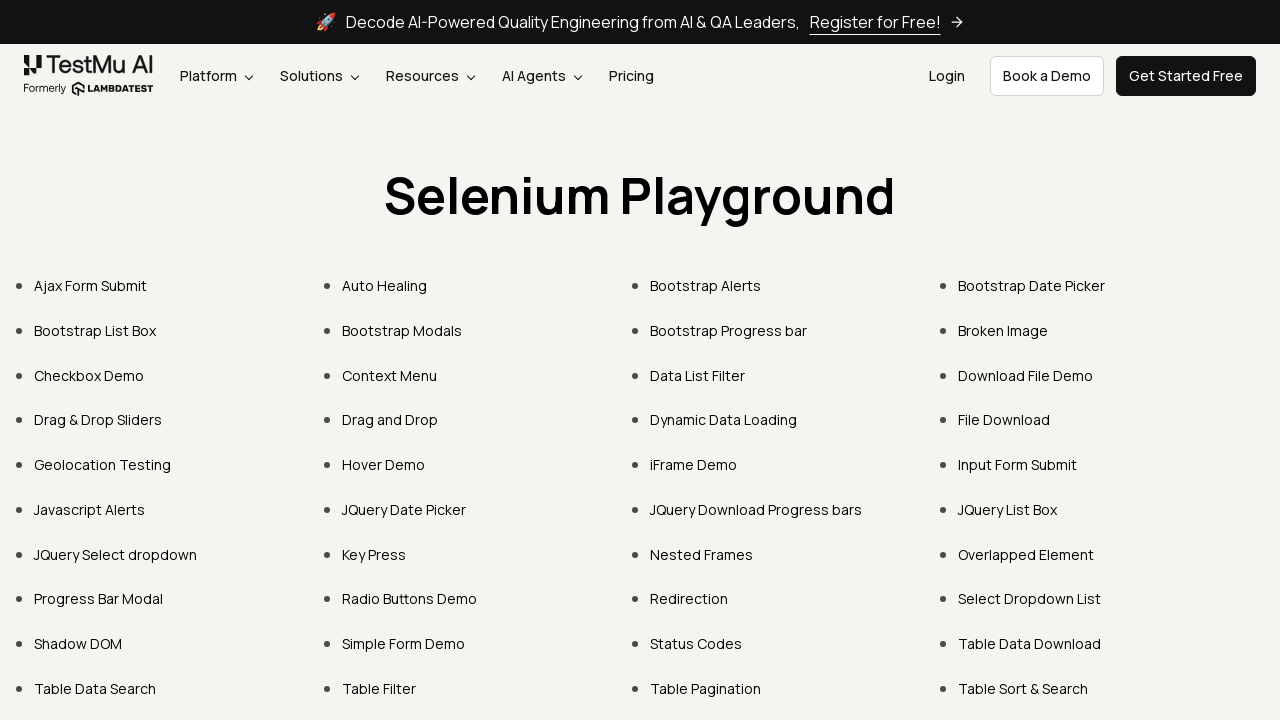

Clicked 'Input Form Submit' link to navigate to form at (1018, 464) on internal:role=link[name="Input Form Submit"i]
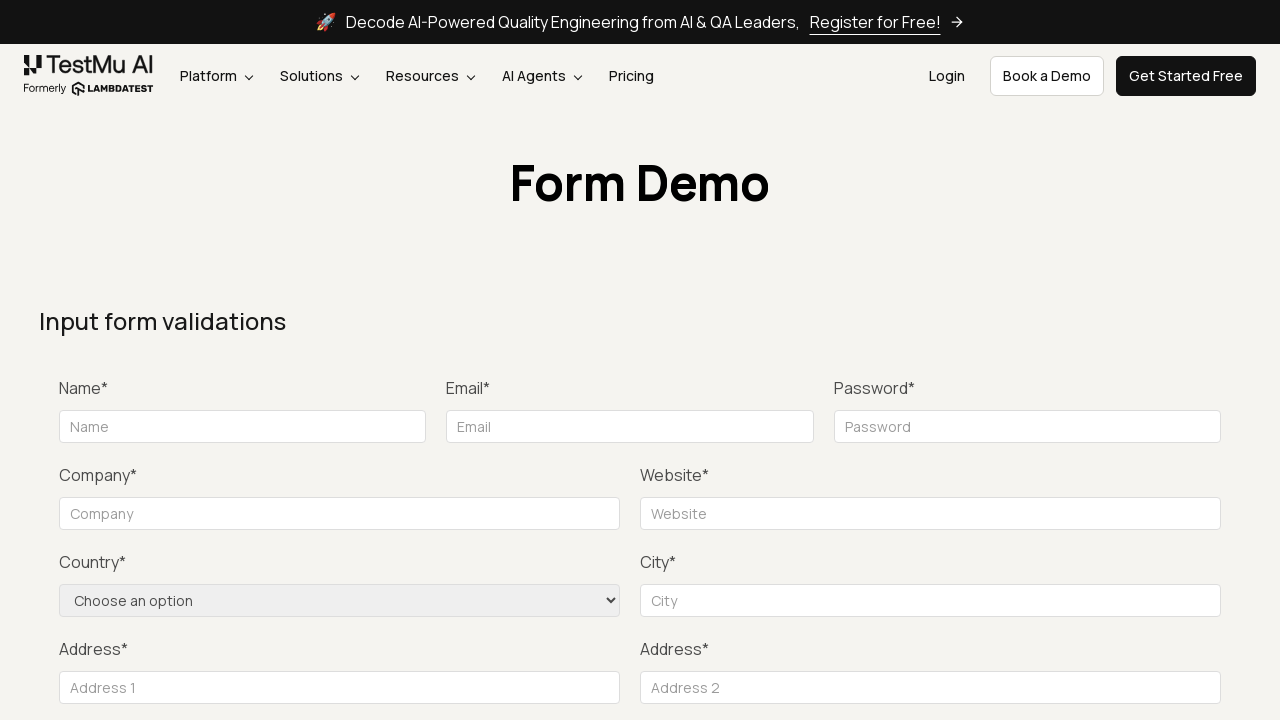

Clicked Submit button without filling any fields to trigger validation at (1131, 360) on internal:role=button[name="Submit"i]
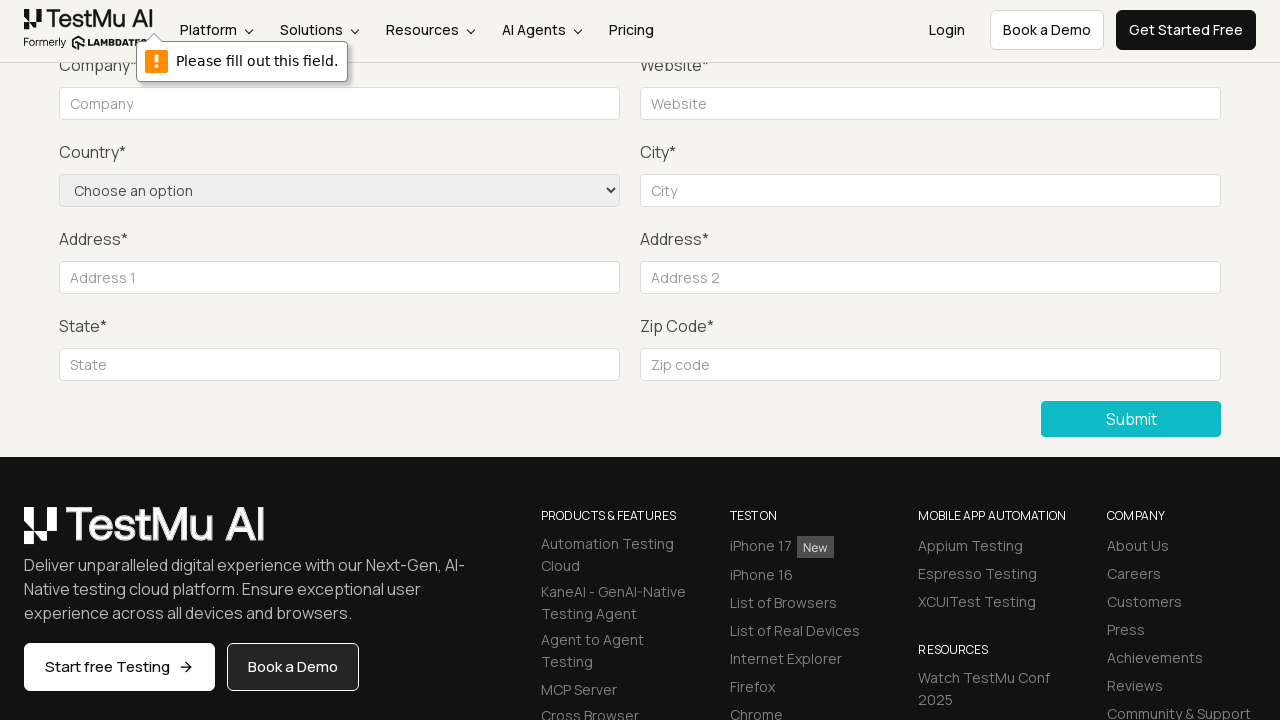

Filled Name field with 'Tester' on internal:role=textbox[name="Name"i]
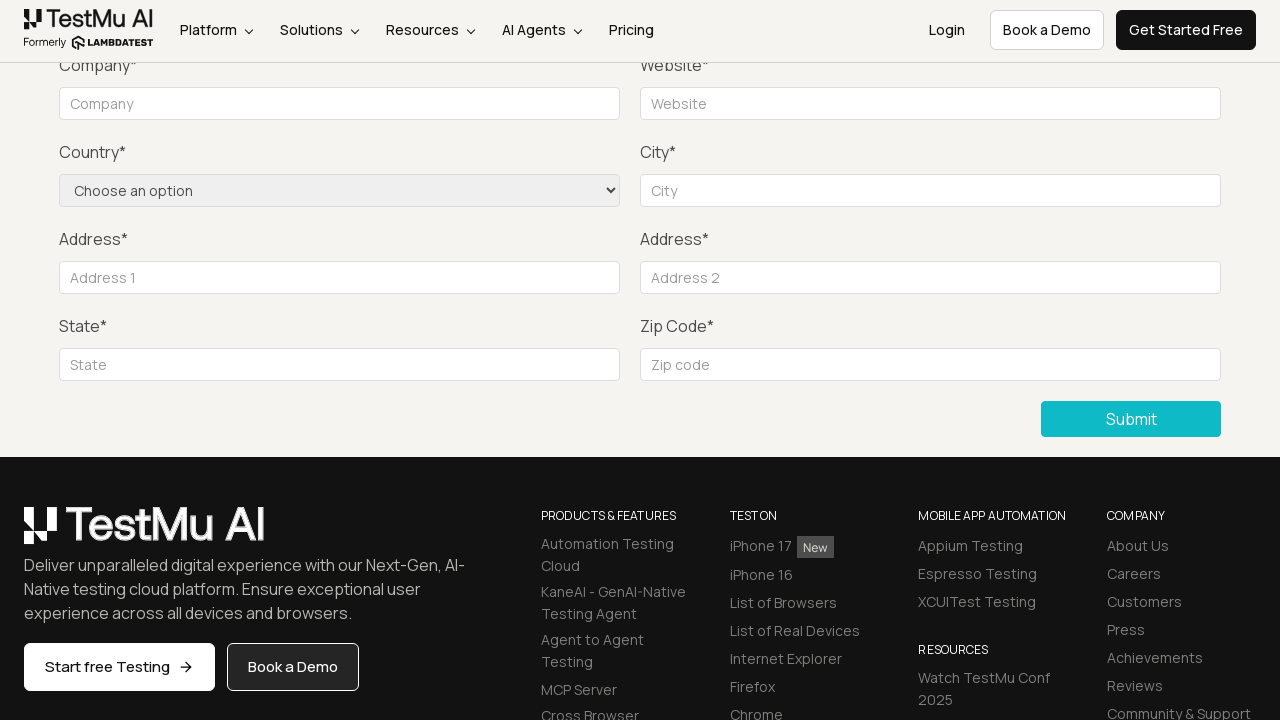

Filled Email field with 'Tester@gmail.com' on internal:role=textbox[name="Email*"i]
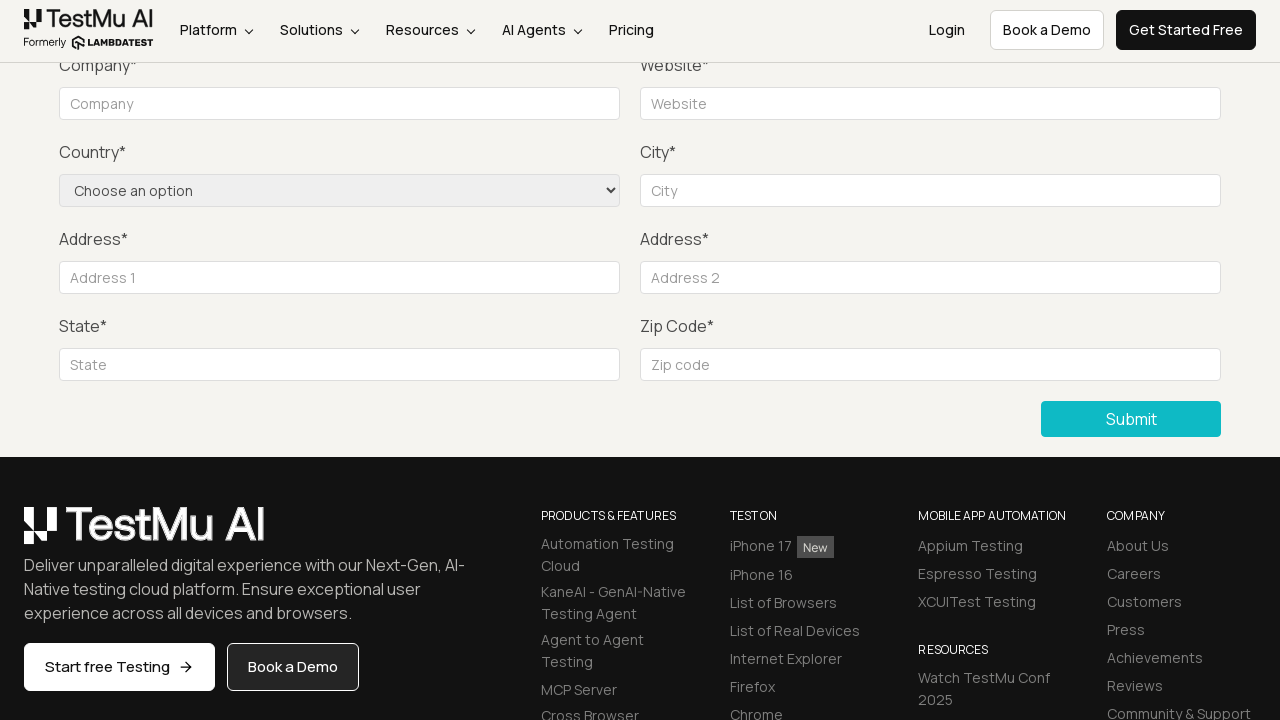

Filled Password field with 'Tester12**+' on internal:role=textbox[name="Password*"i]
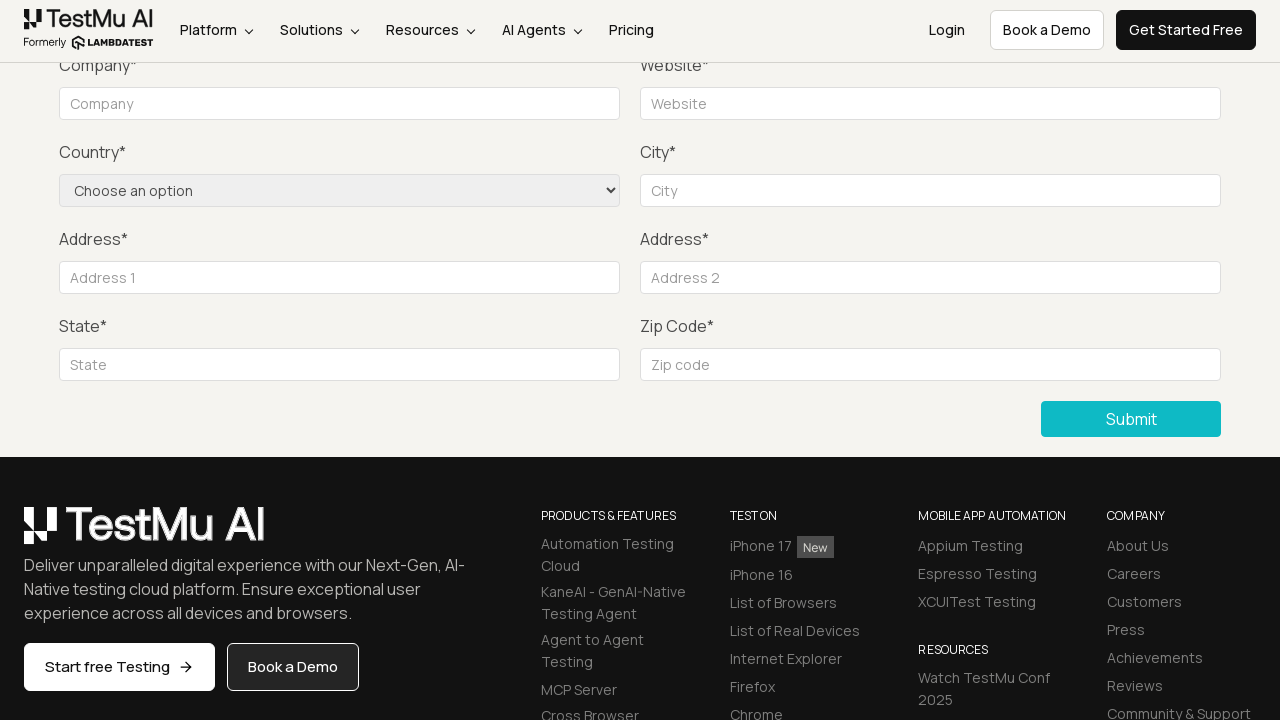

Filled Company field with 'Company' on internal:role=textbox[name="Company"i]
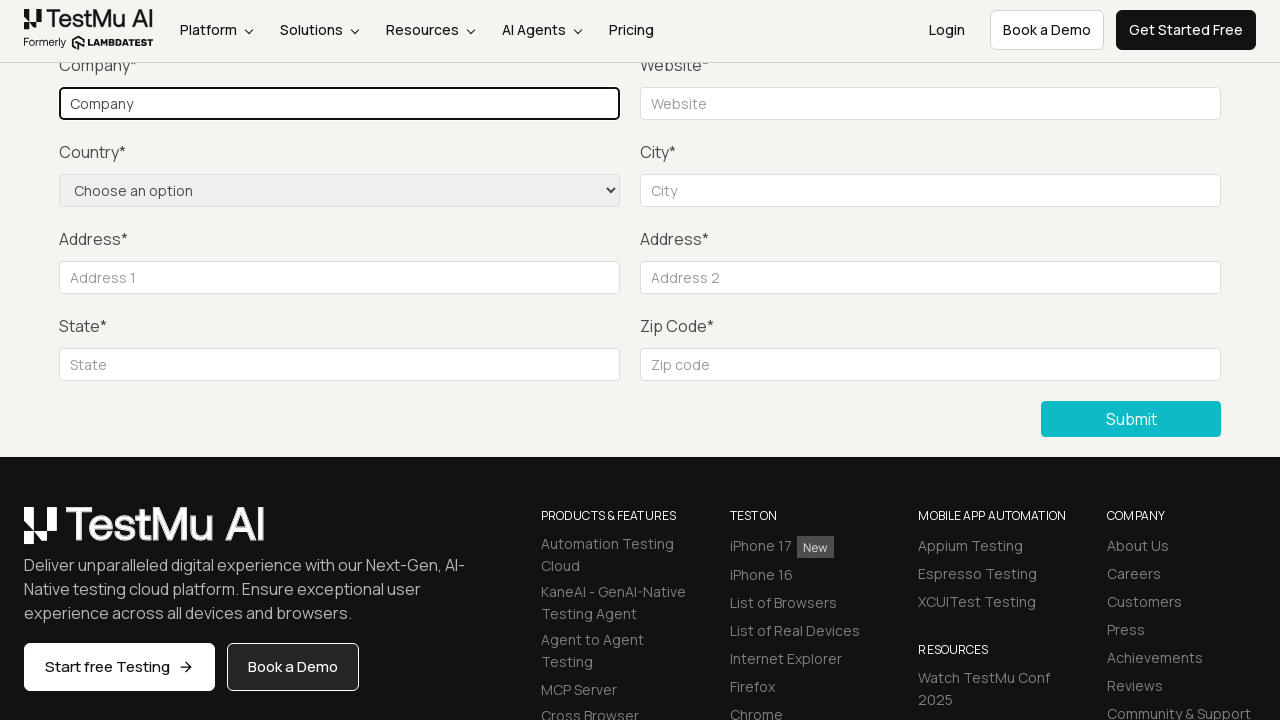

Filled Website field with 'Website' on internal:role=textbox[name="Website"i]
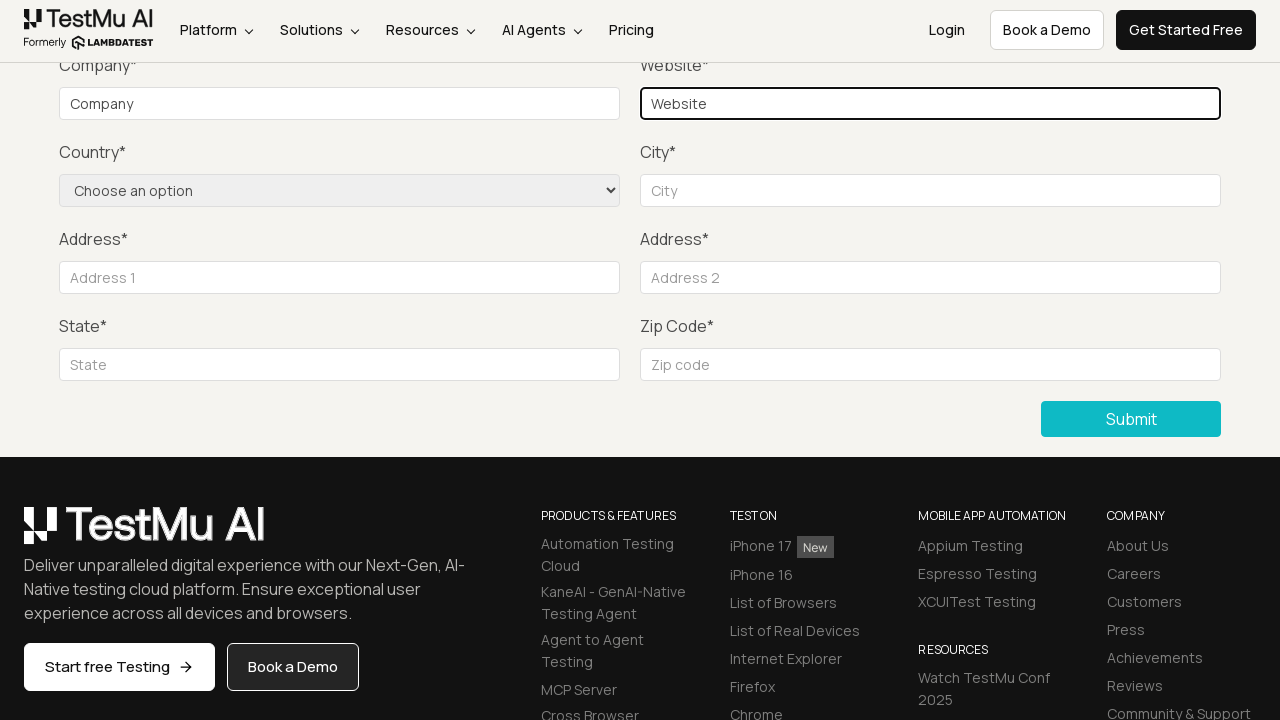

Filled City field with 'City' on internal:role=textbox[name="City"s]
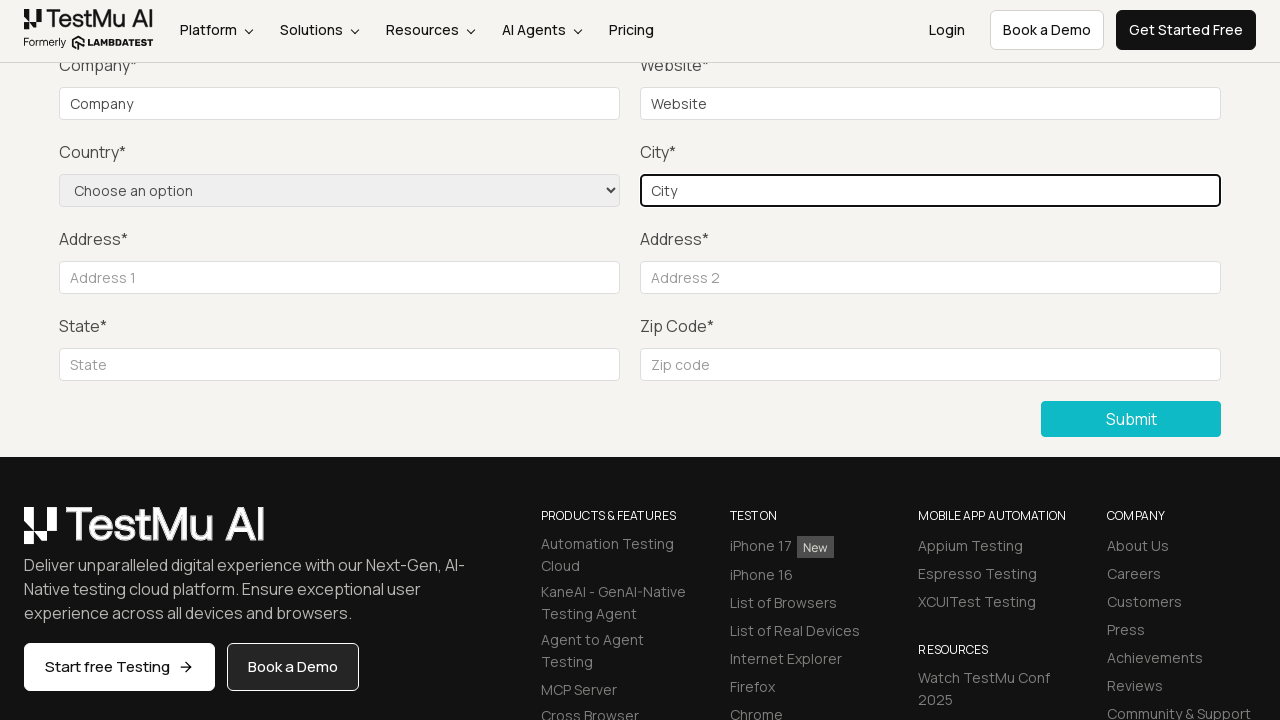

Filled Address 2 field with 'Address 2' on internal:role=textbox[name="Address 2"i]
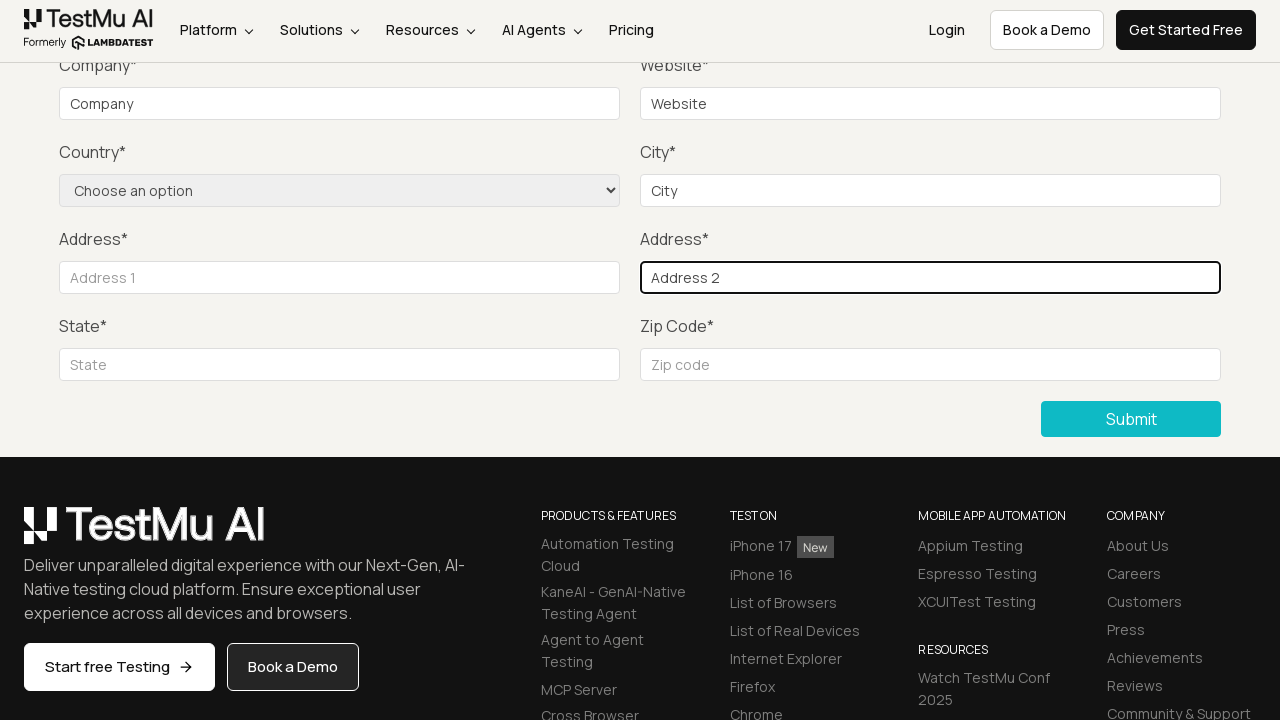

Filled Address 1 field with 'Address 1' on internal:role=textbox[name="Address 1"i]
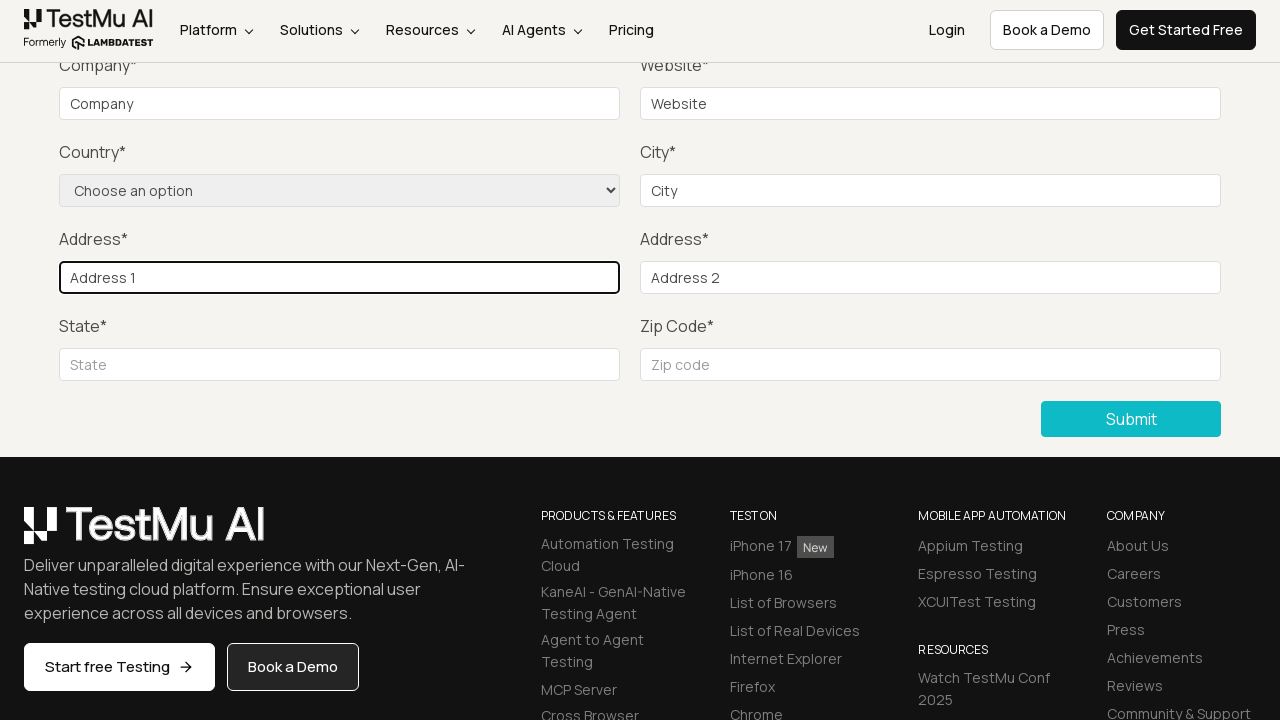

Filled State field with 'California' on internal:role=textbox[name="City* State*"i]
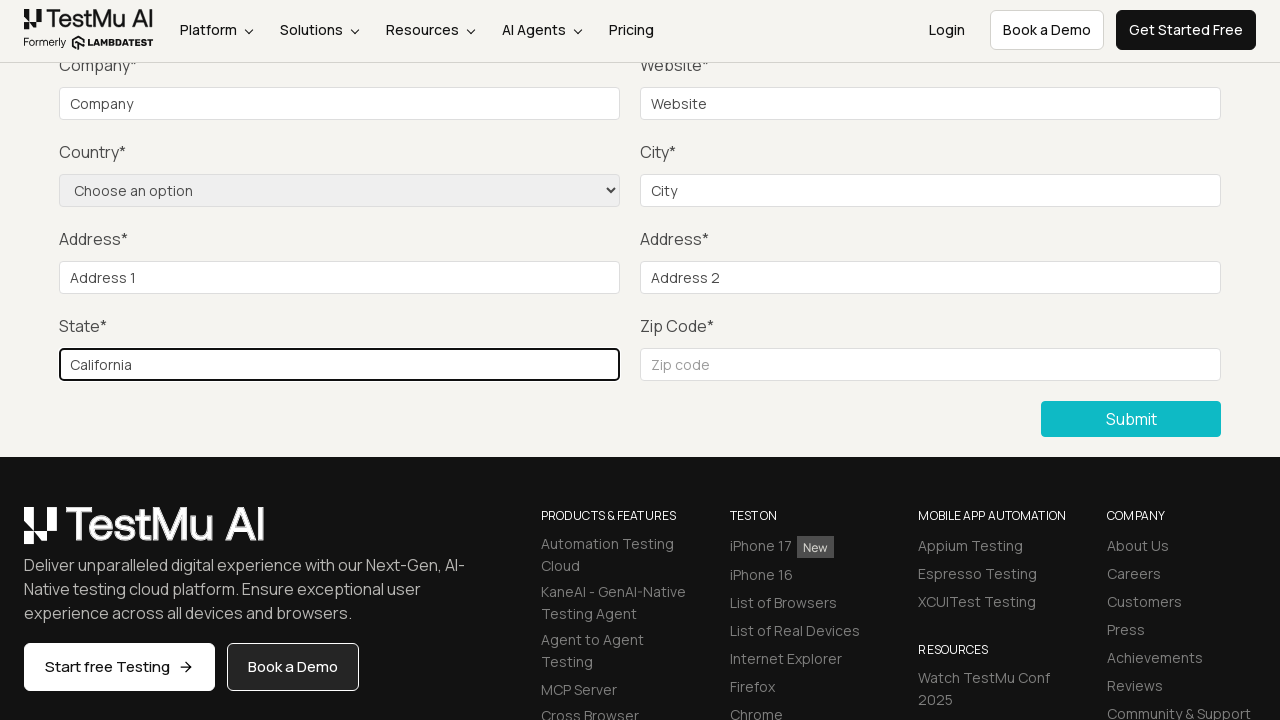

Filled Zip Code field with '90210' on internal:role=textbox[name="Zip Code*"i]
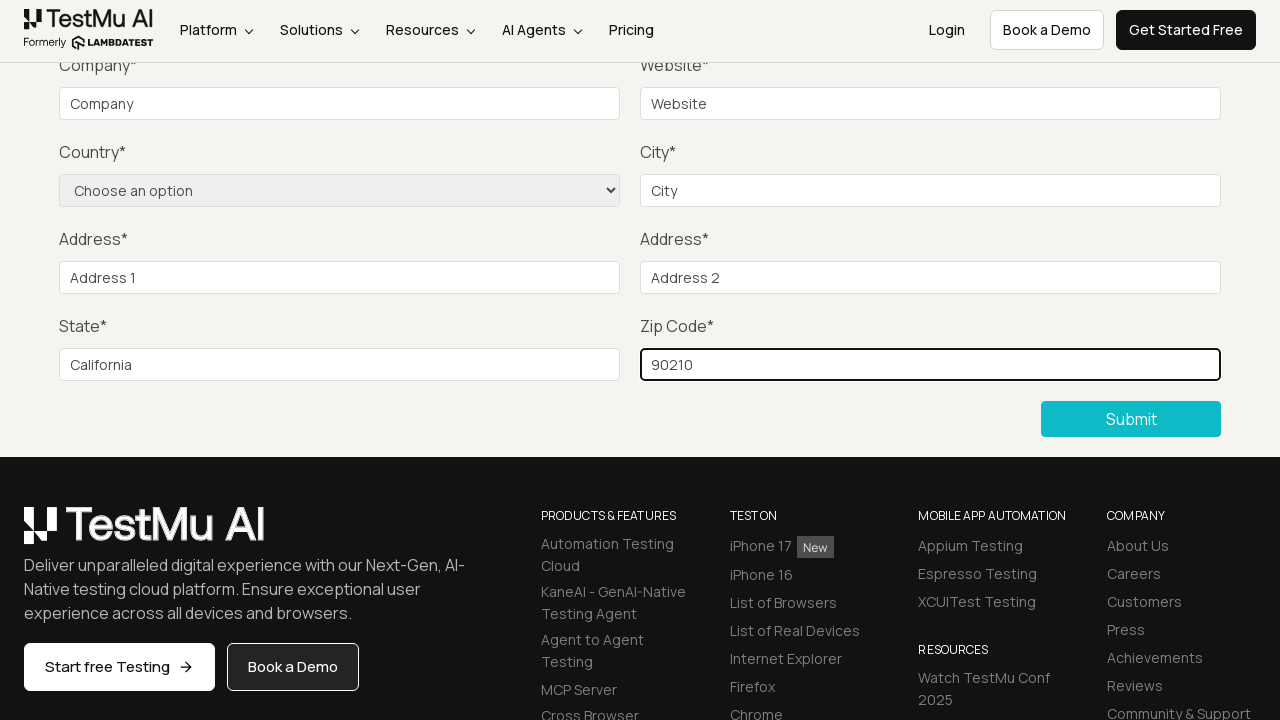

Selected 'United States' from Country dropdown on internal:role=combobox
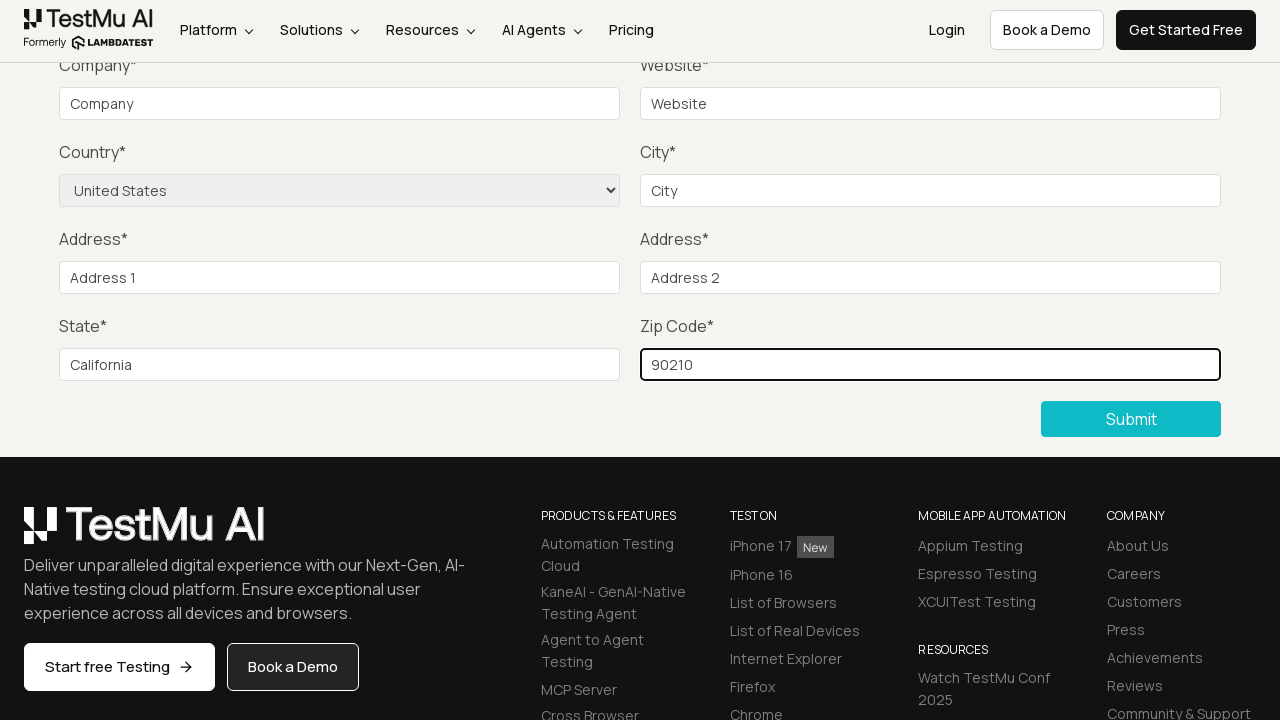

Clicked Submit button to submit the form with all fields filled at (1131, 419) on internal:role=button[name="Submit"i]
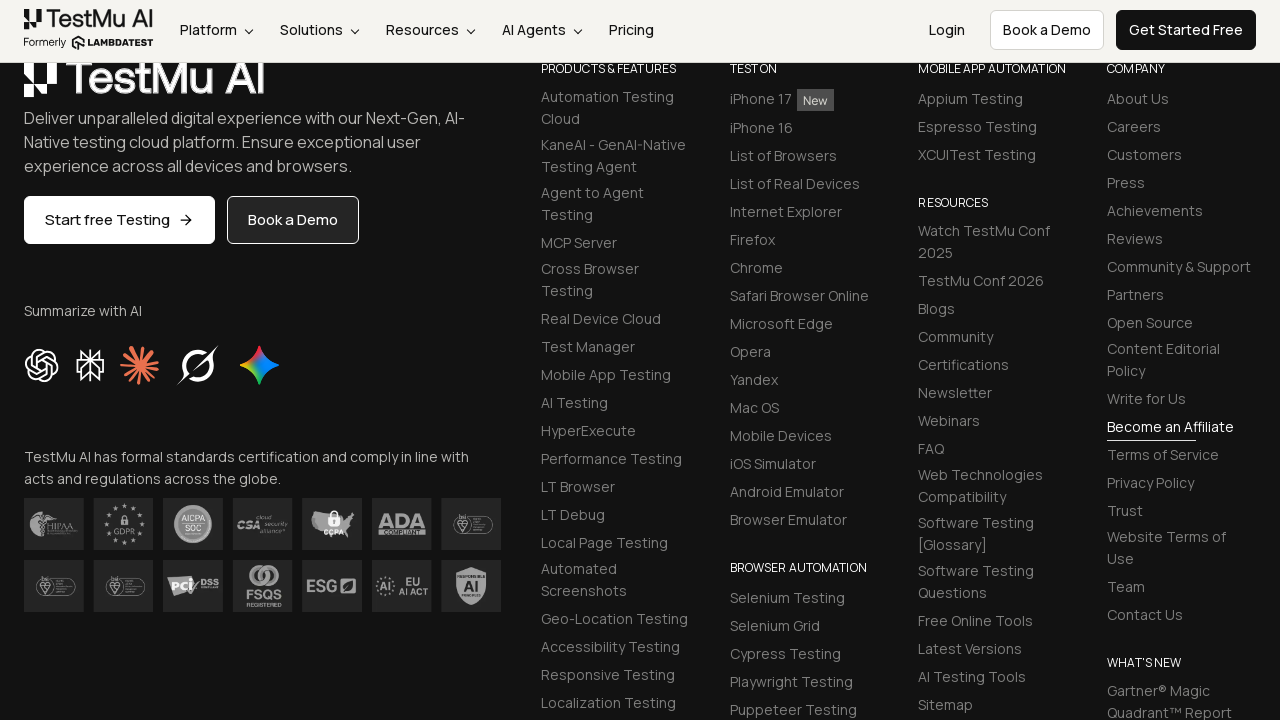

Success message displayed: 'Thanks for contacting us, we will get back to you shortly.'
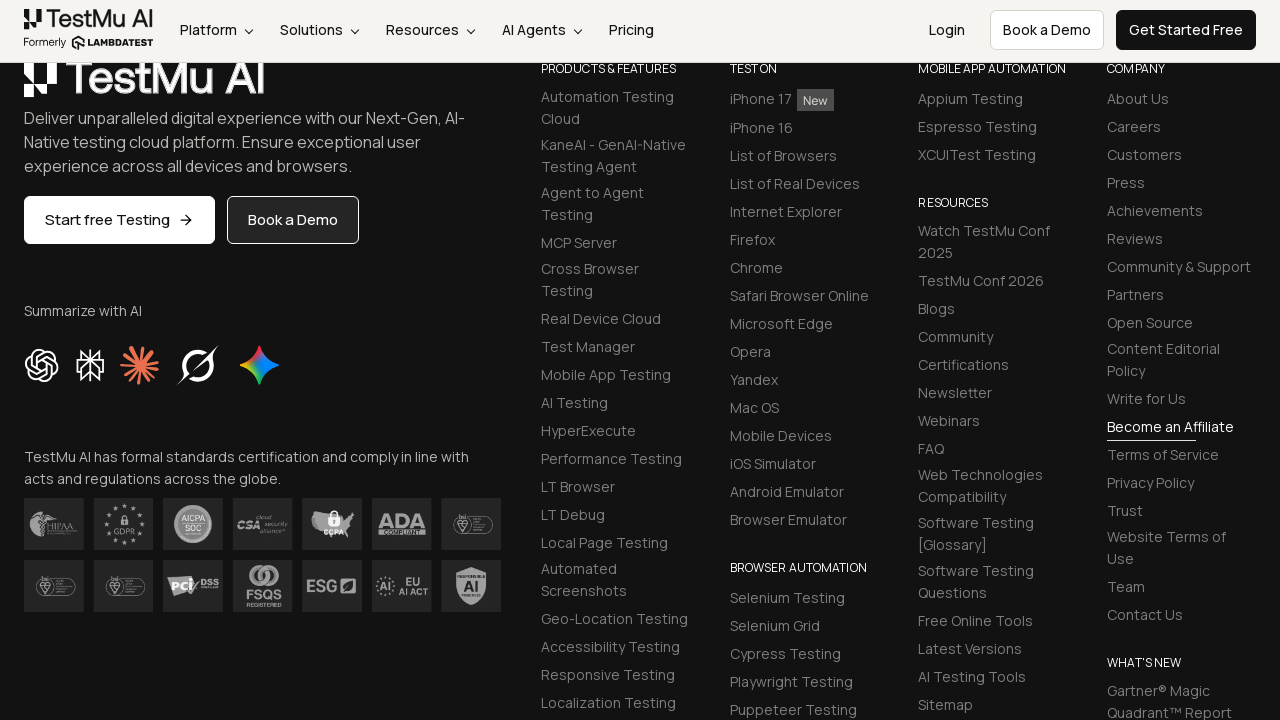

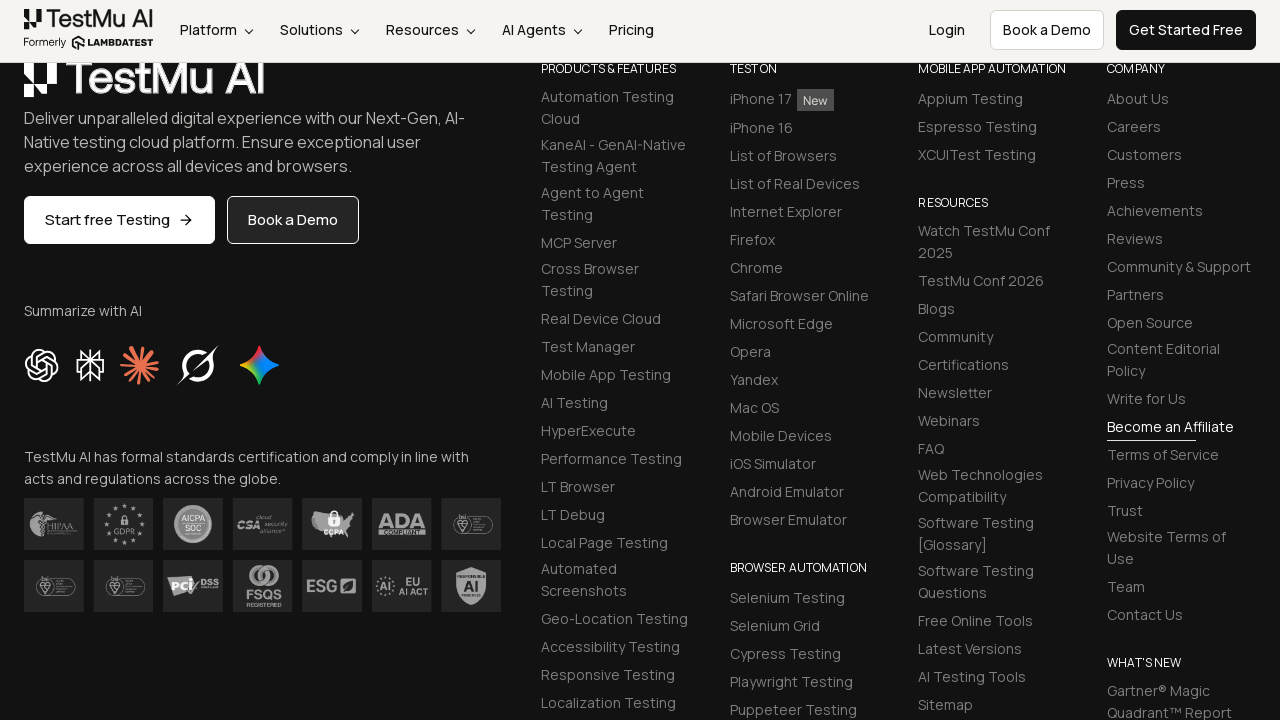